Tests that the total price is greater than subtotal due to taxes

Starting URL: https://practice.automationtesting.in

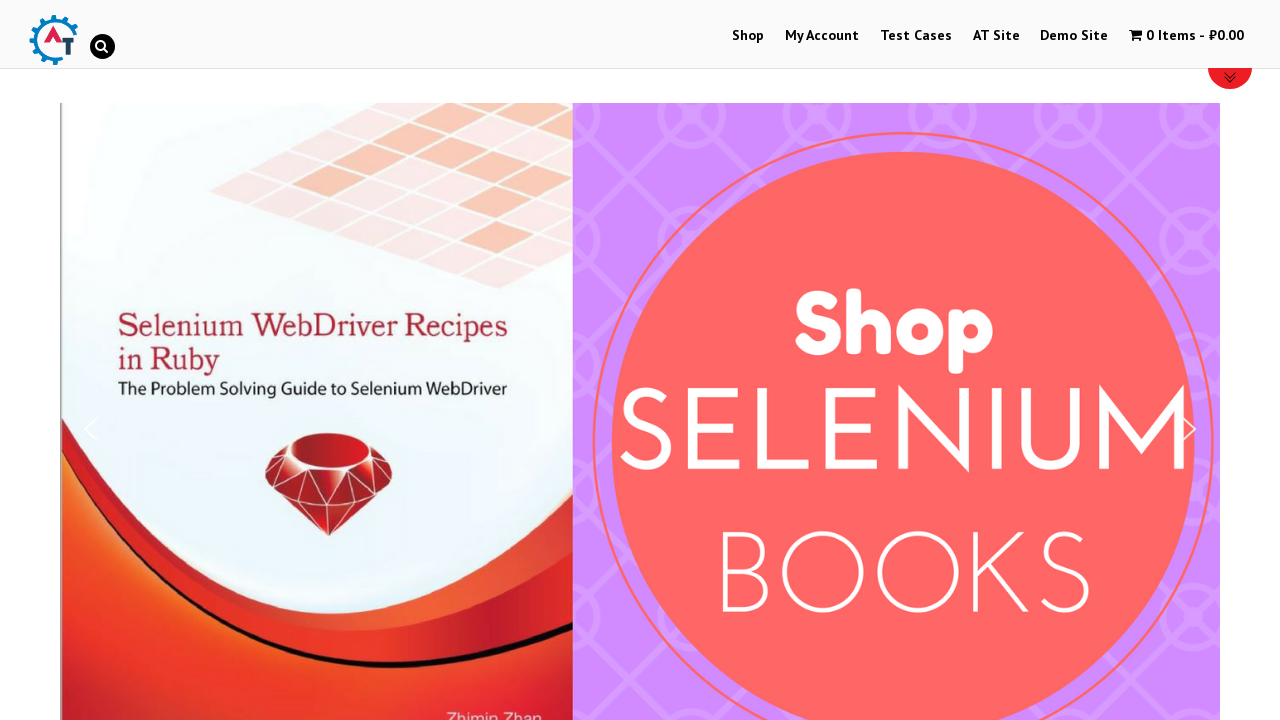

Clicked on Shop menu at (748, 36) on text=Shop
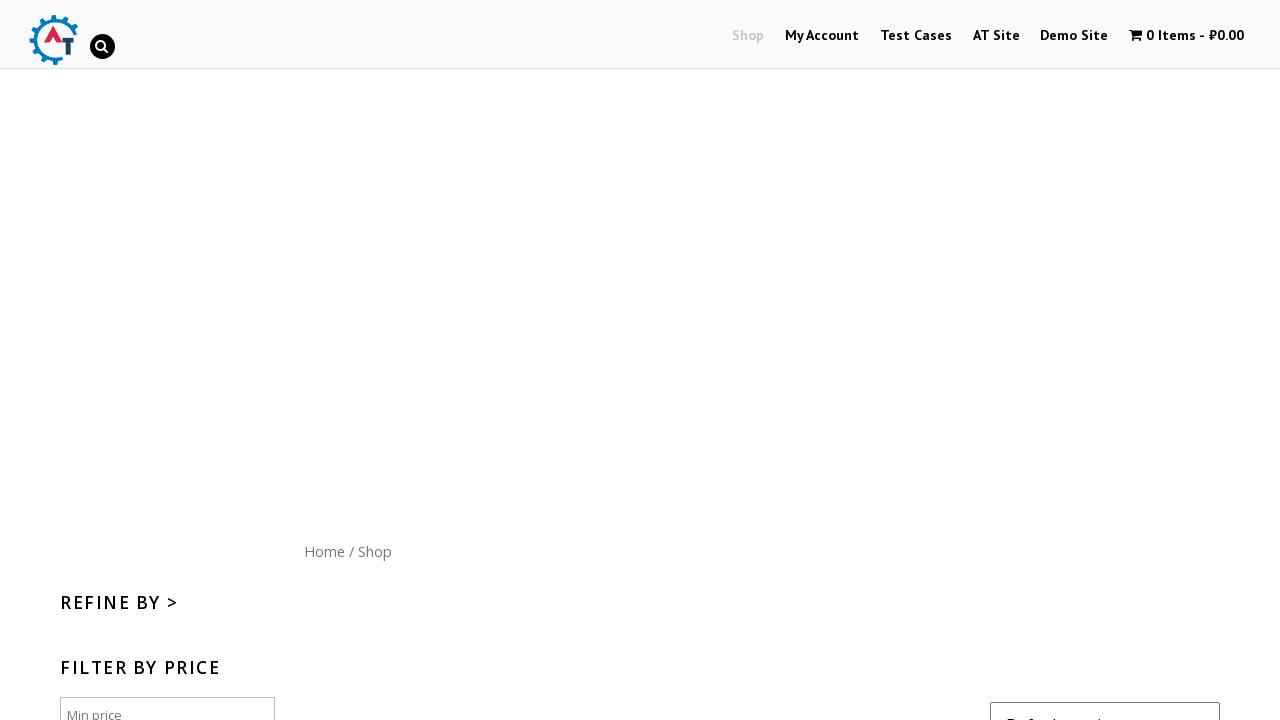

Clicked on Home menu at (324, 551) on text=Home
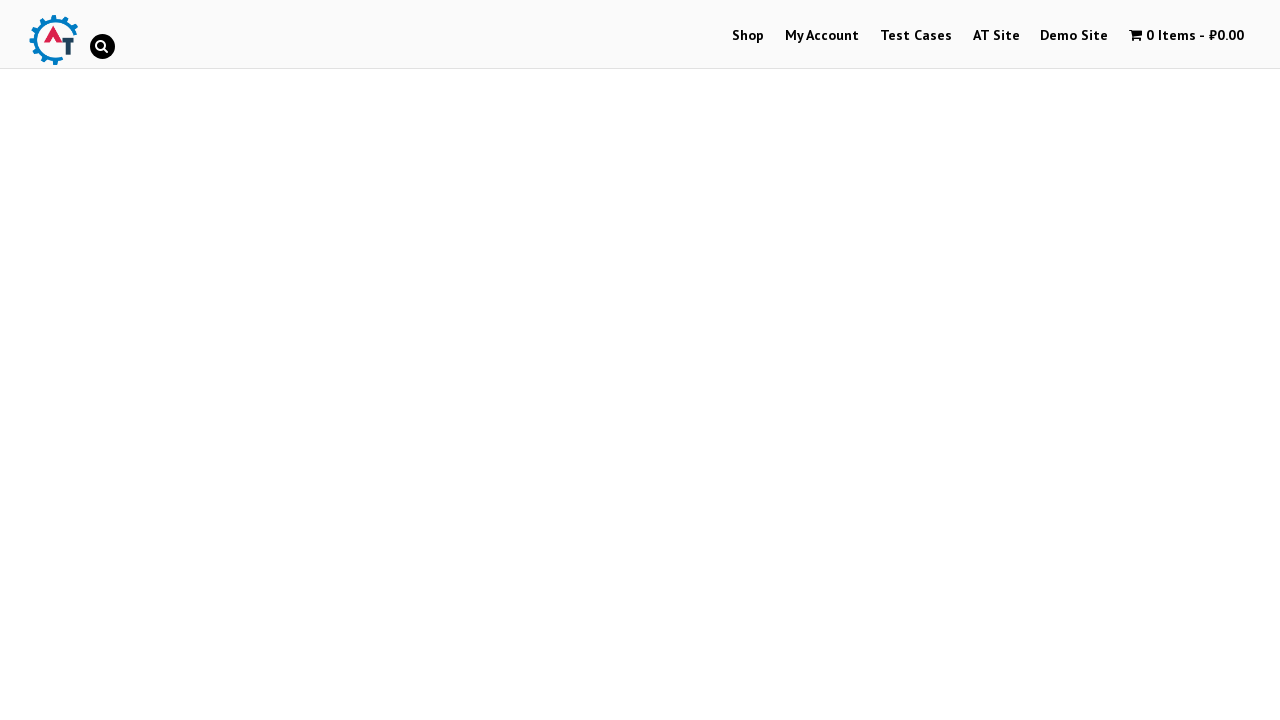

Clicked on first product image at (241, 361) on .products .product:first-child img
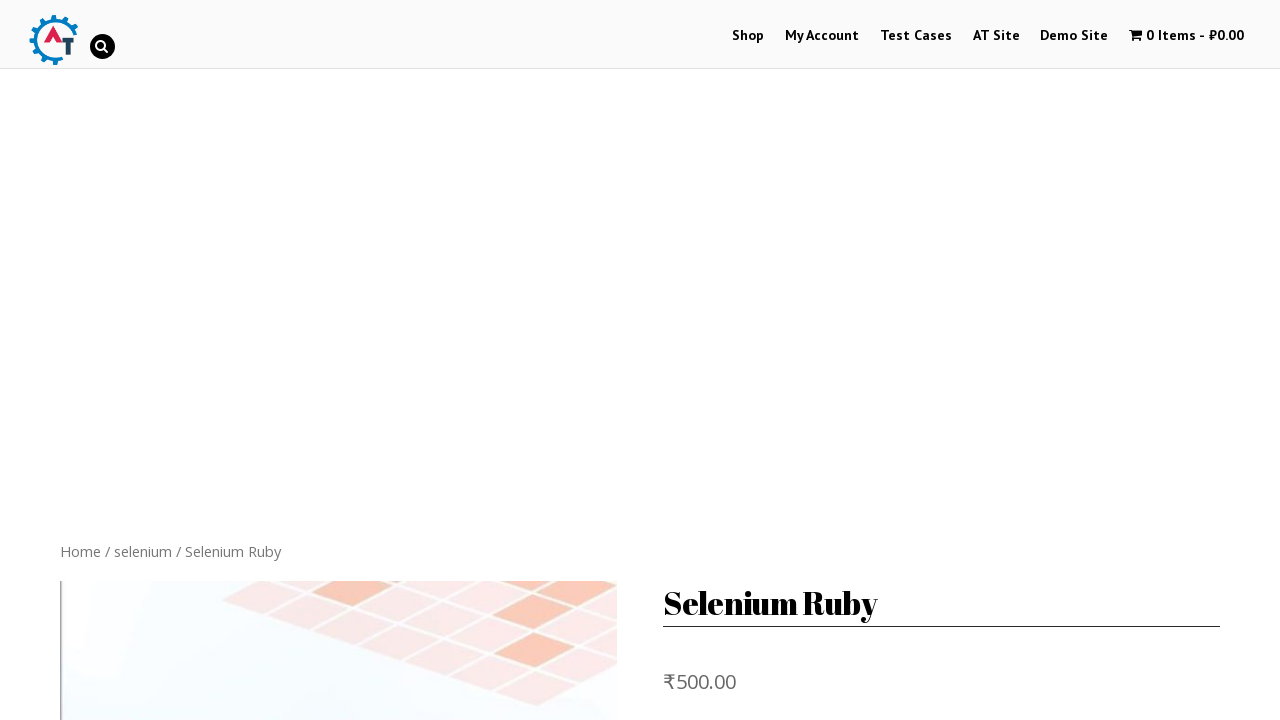

Clicked Add to Basket button at (812, 360) on button.single_add_to_cart_button
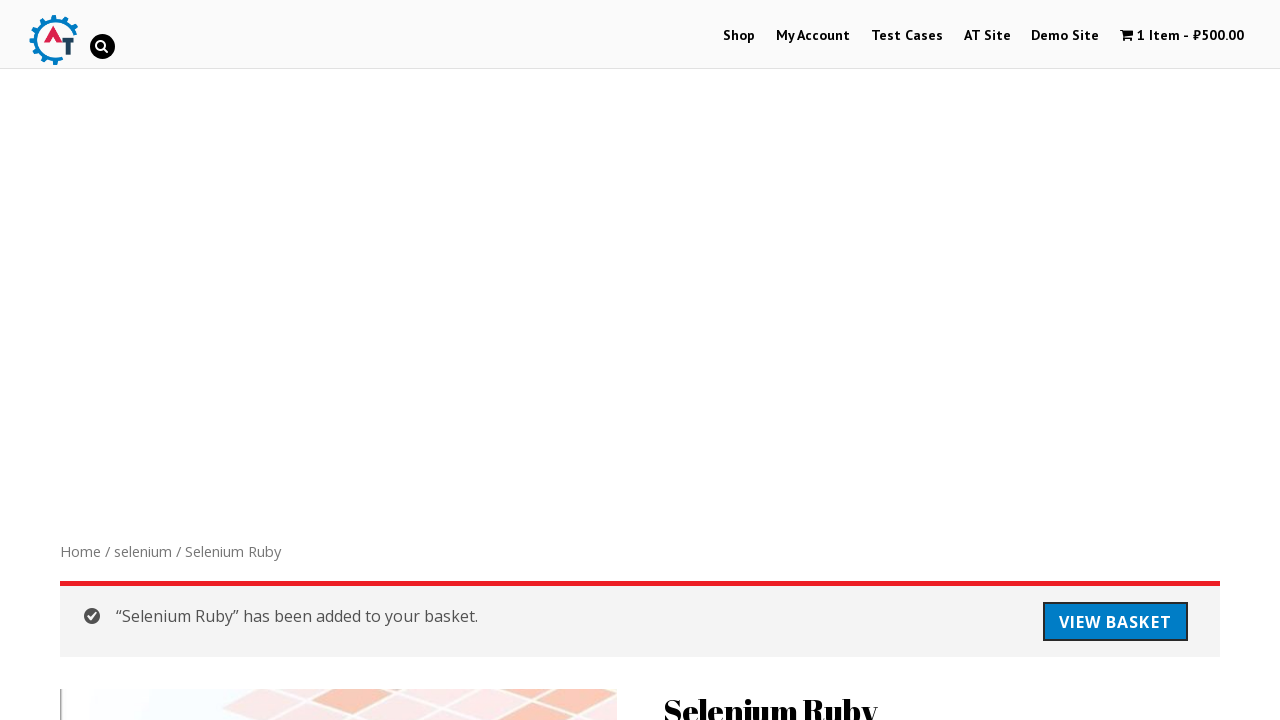

Clicked View Basket at (1115, 622) on text=View Basket
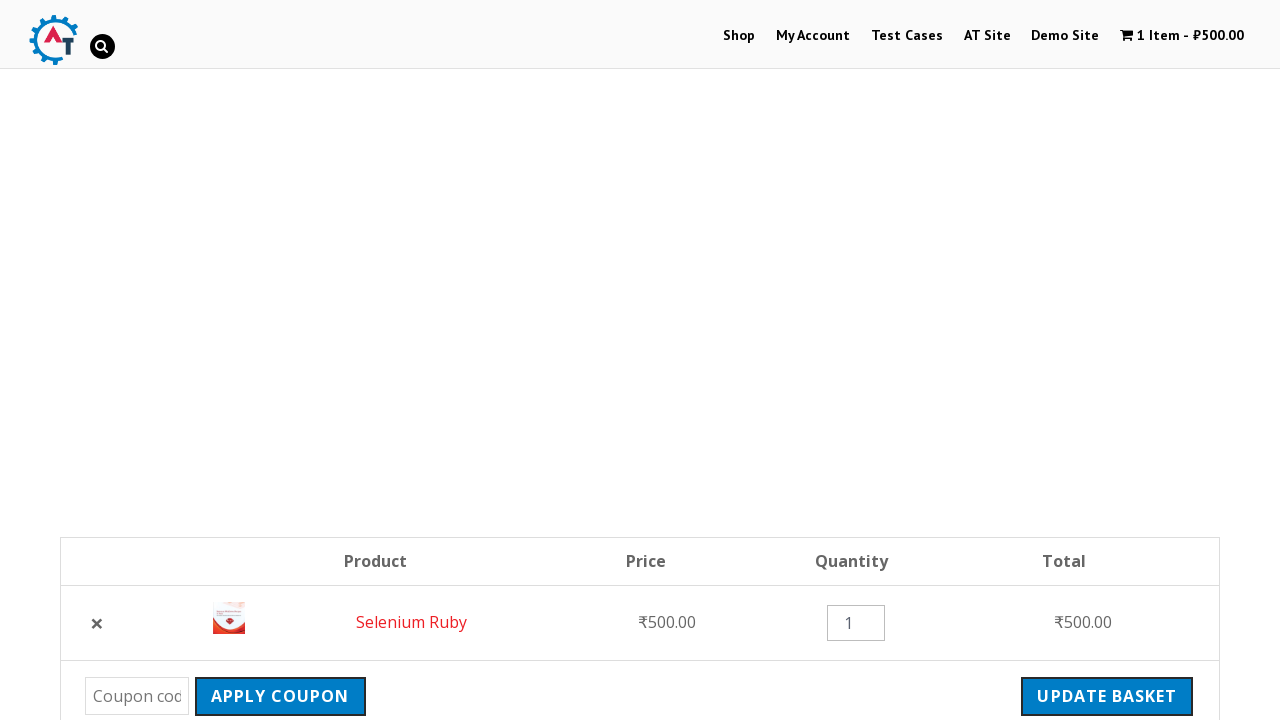

Retrieved subtotal amount text
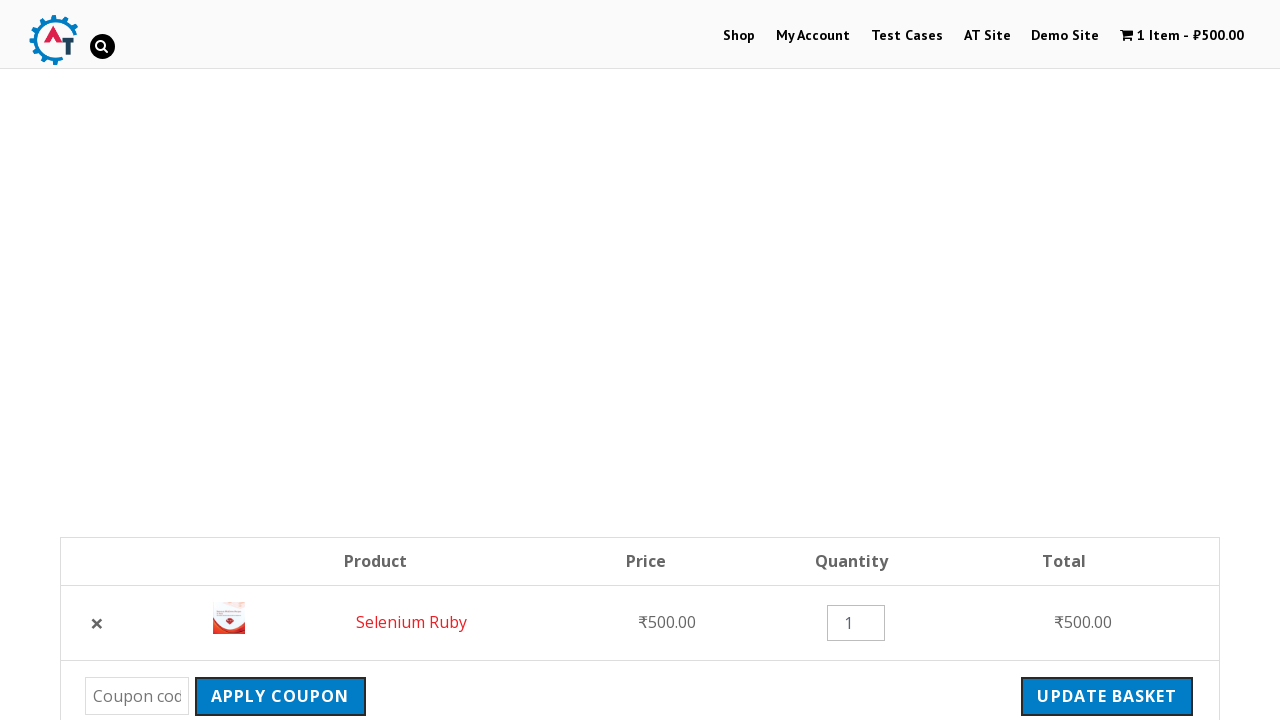

Retrieved total amount text
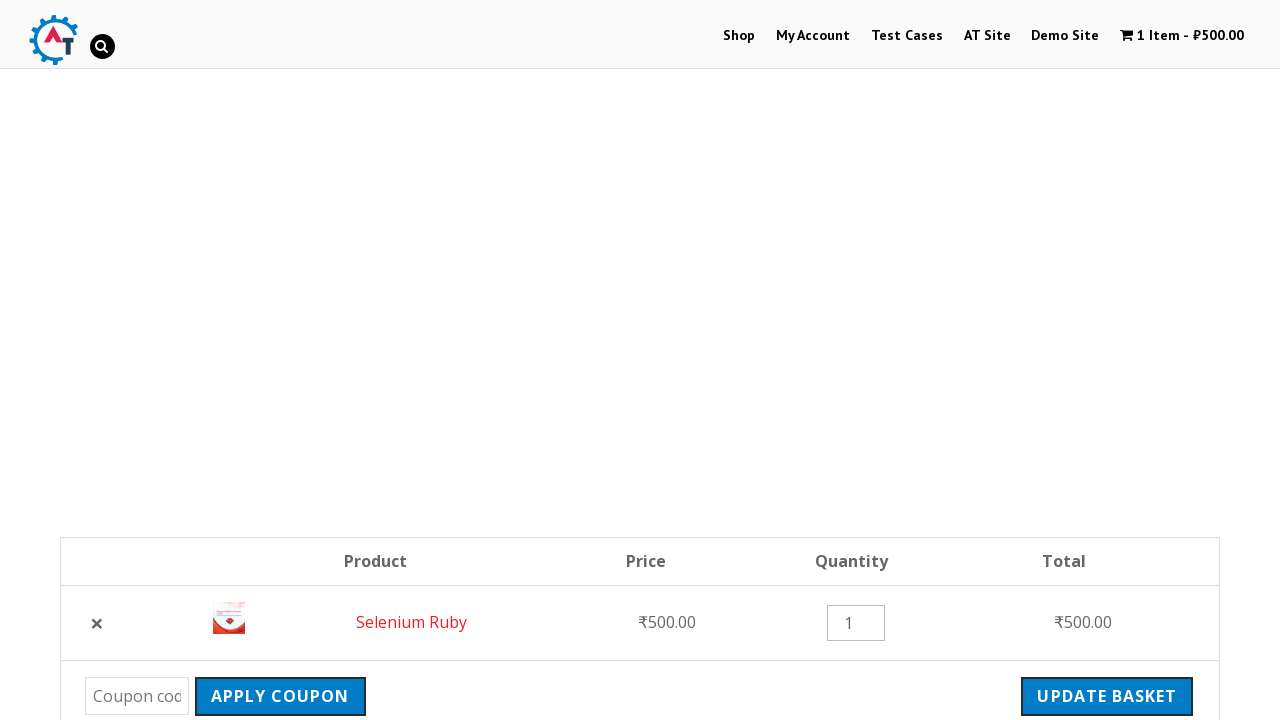

Verified that total (510.0) is greater than subtotal (500.0)
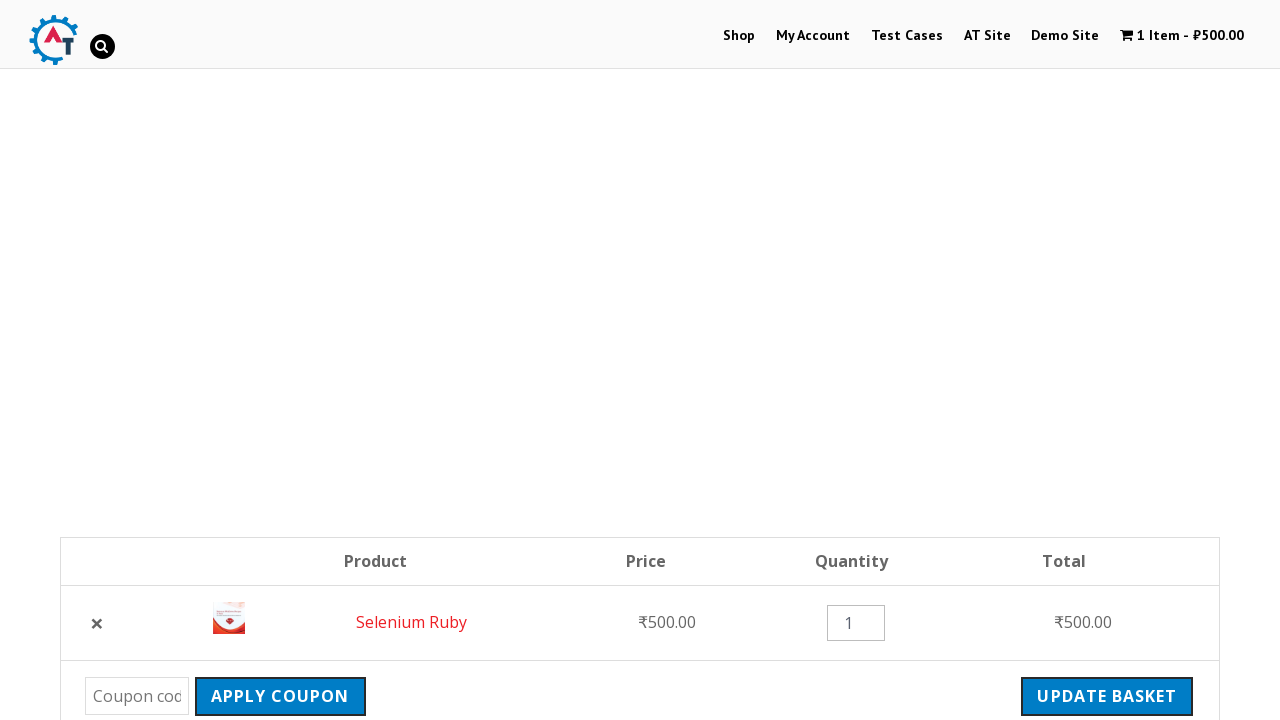

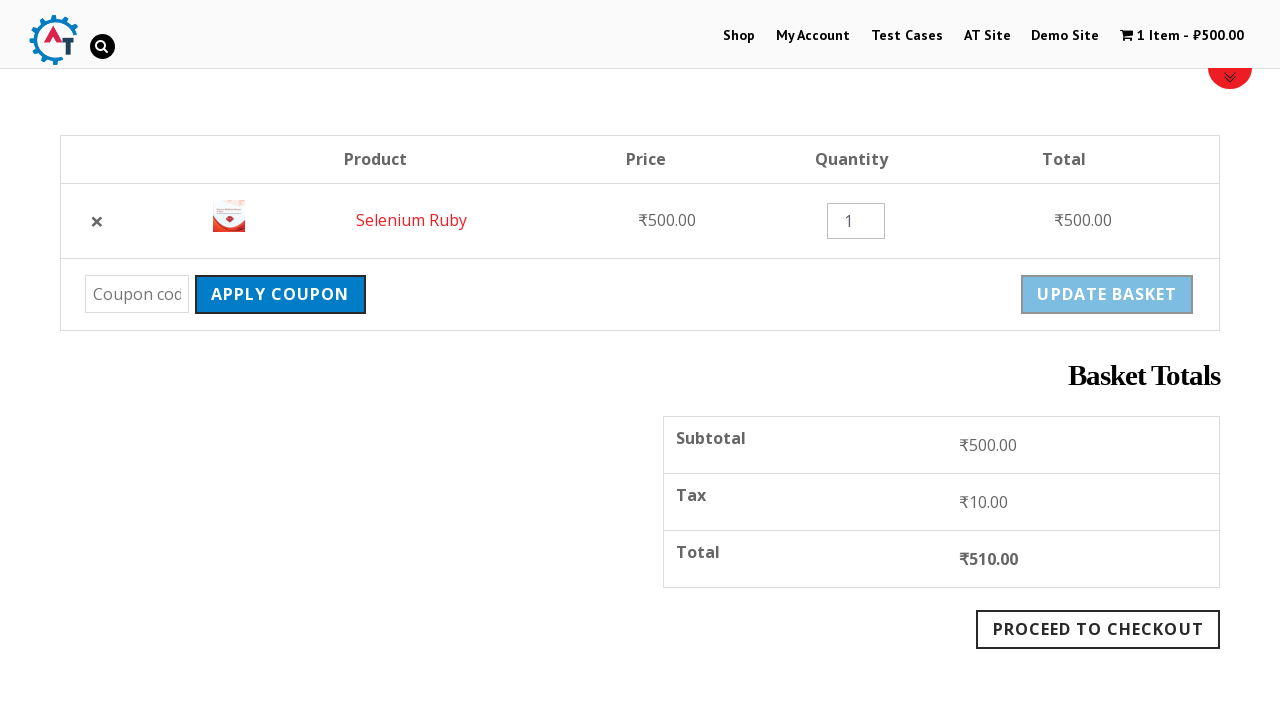